Tests a date picker widget by opening the calendar, navigating to October, and selecting the 25th day

Starting URL: https://demo.automationtesting.in/Datepicker.html

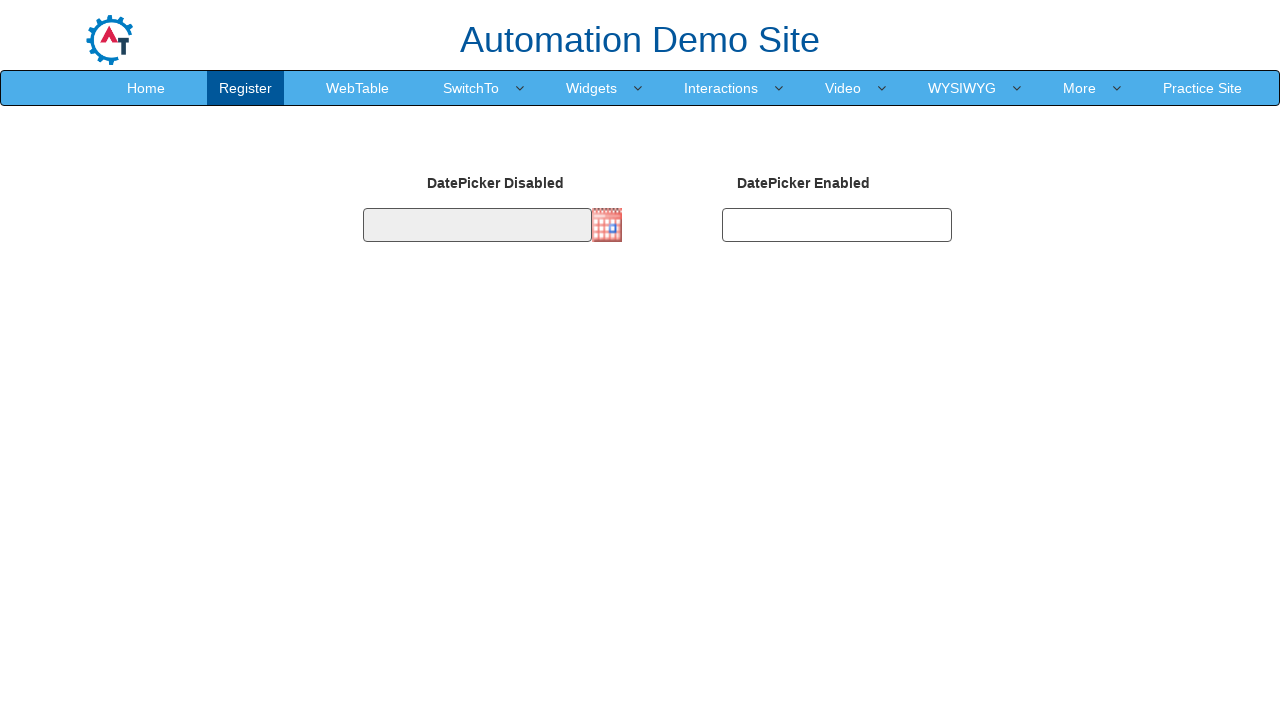

Clicked on datepicker input to open calendar at (477, 225) on #datepicker1
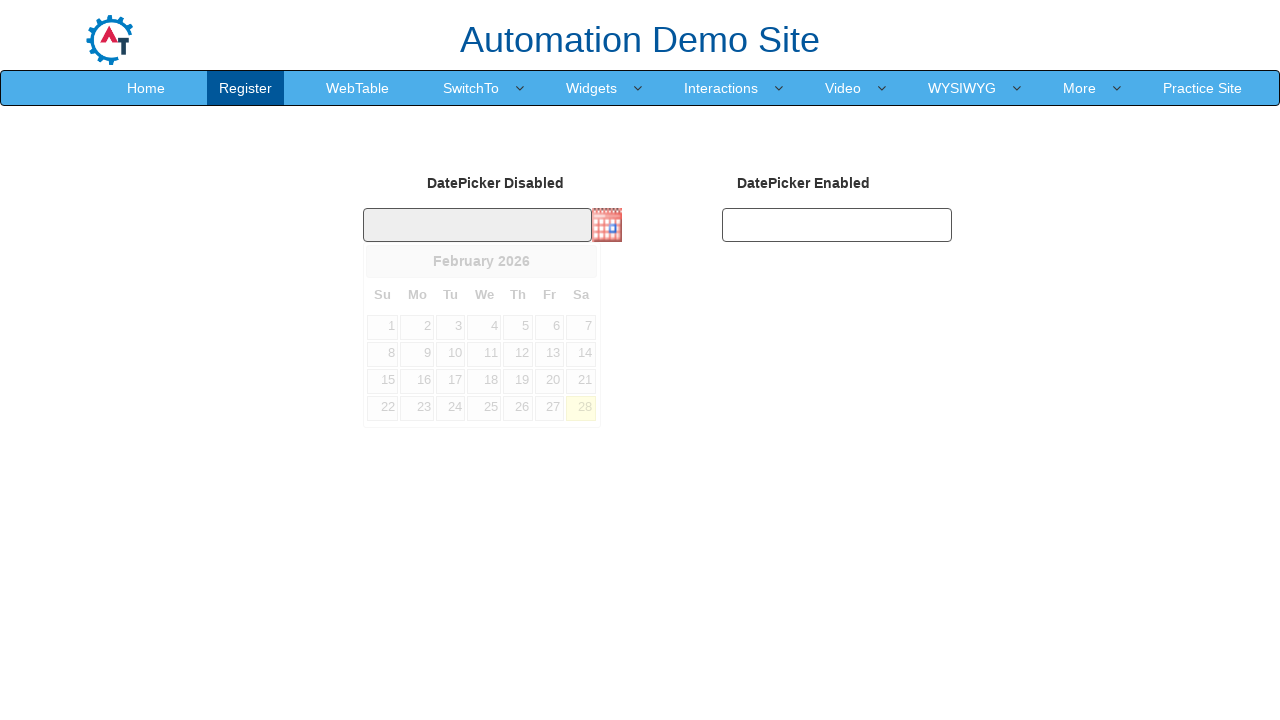

Datepicker calendar widget became visible
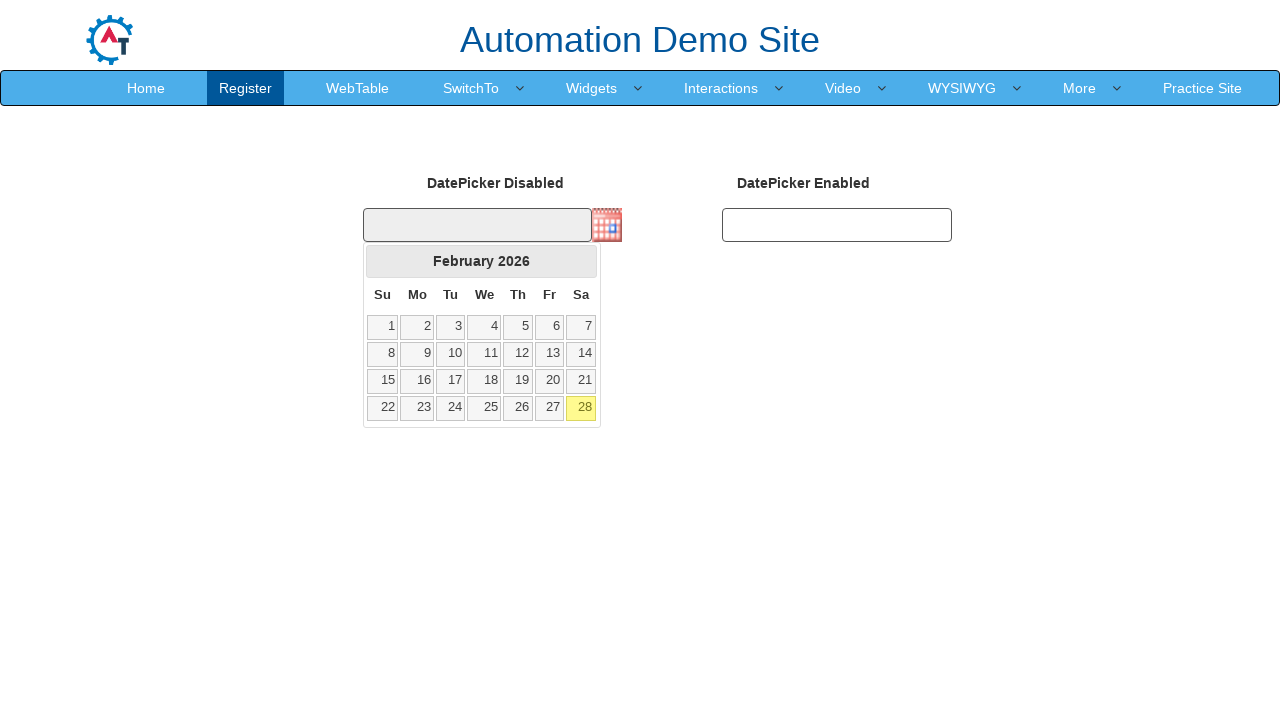

Clicked next month arrow to navigate forward in calendar at (581, 261) on .ui-datepicker .ui-icon-circle-triangle-e
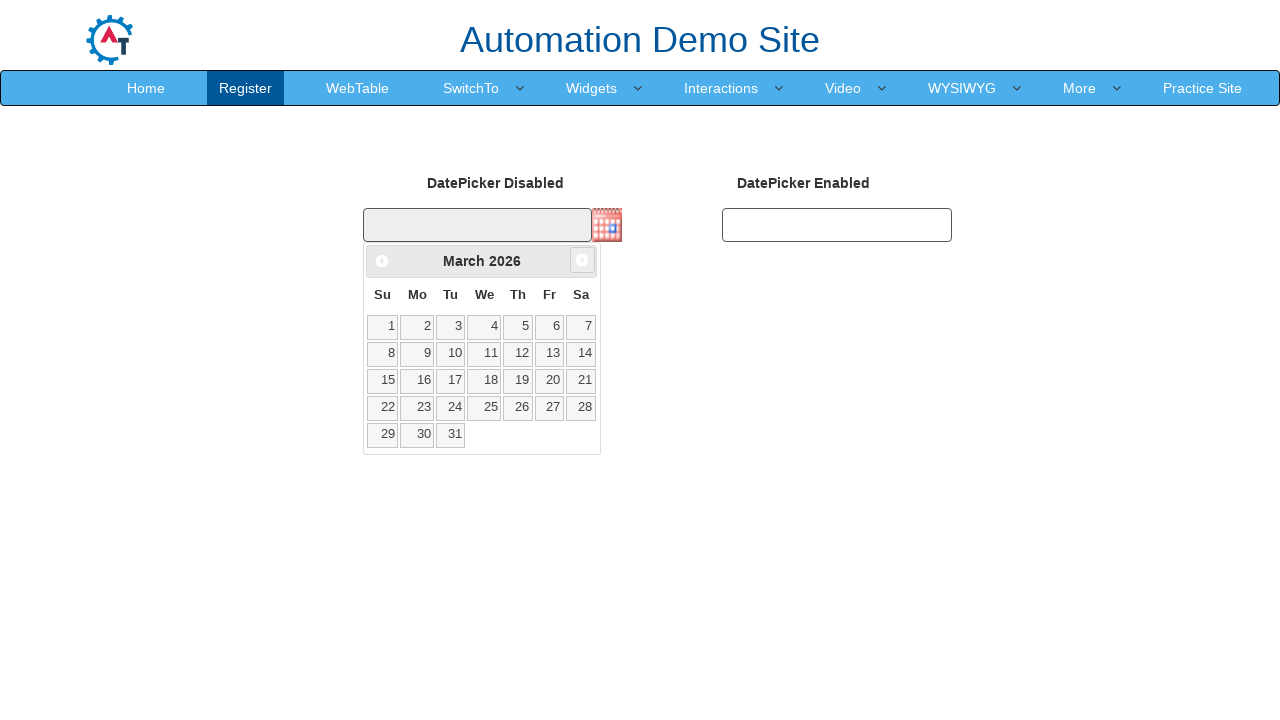

Waited for calendar to update (300ms)
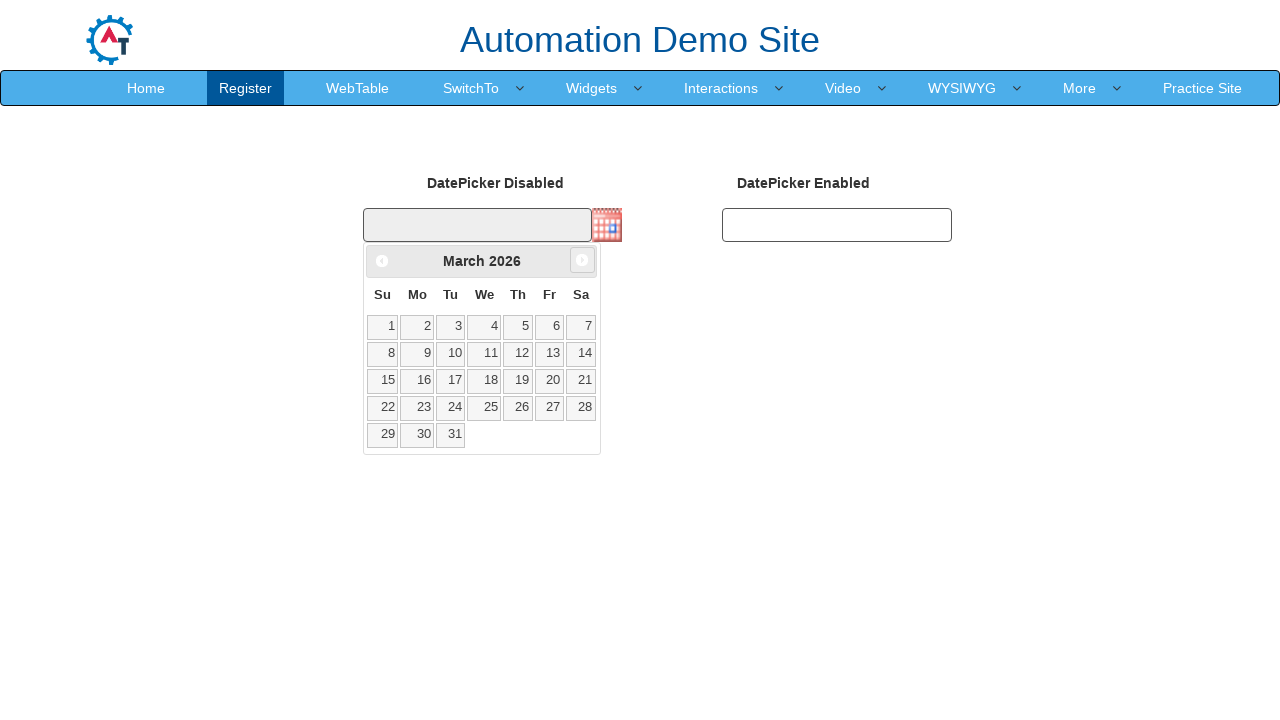

Clicked next month arrow to navigate forward in calendar at (582, 260) on .ui-datepicker .ui-icon-circle-triangle-e
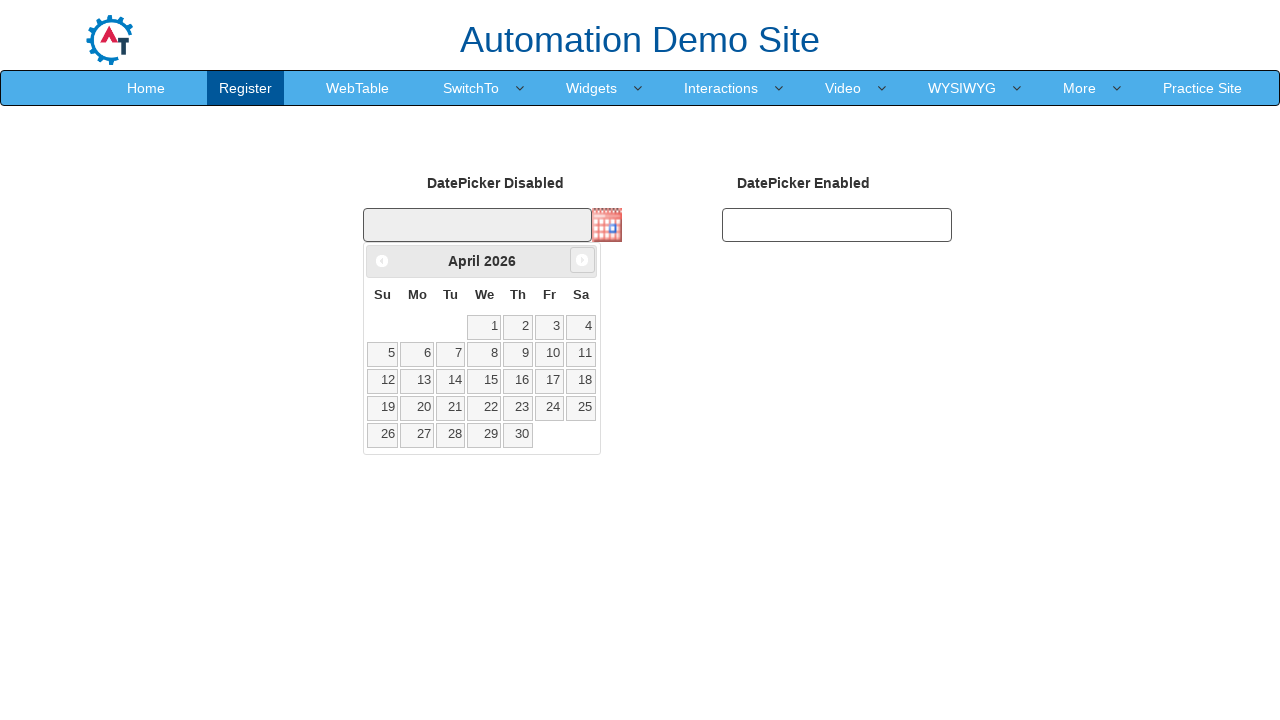

Waited for calendar to update (300ms)
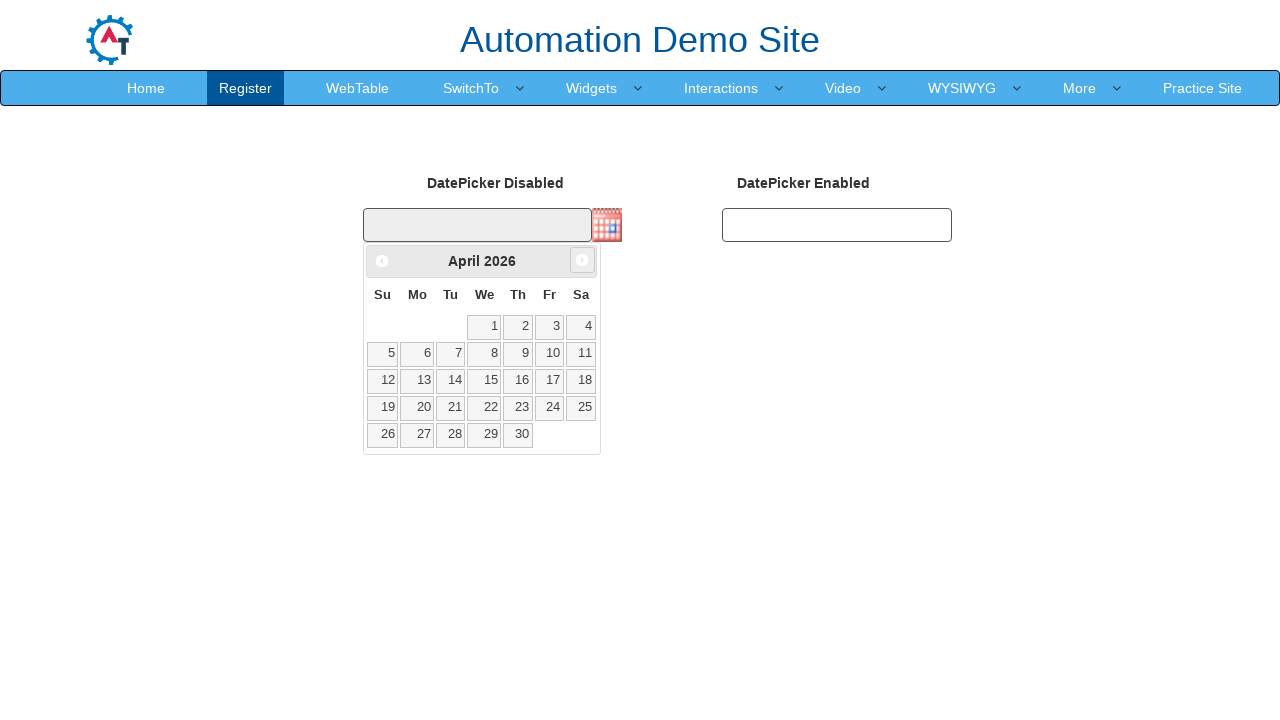

Clicked next month arrow to navigate forward in calendar at (582, 260) on .ui-datepicker .ui-icon-circle-triangle-e
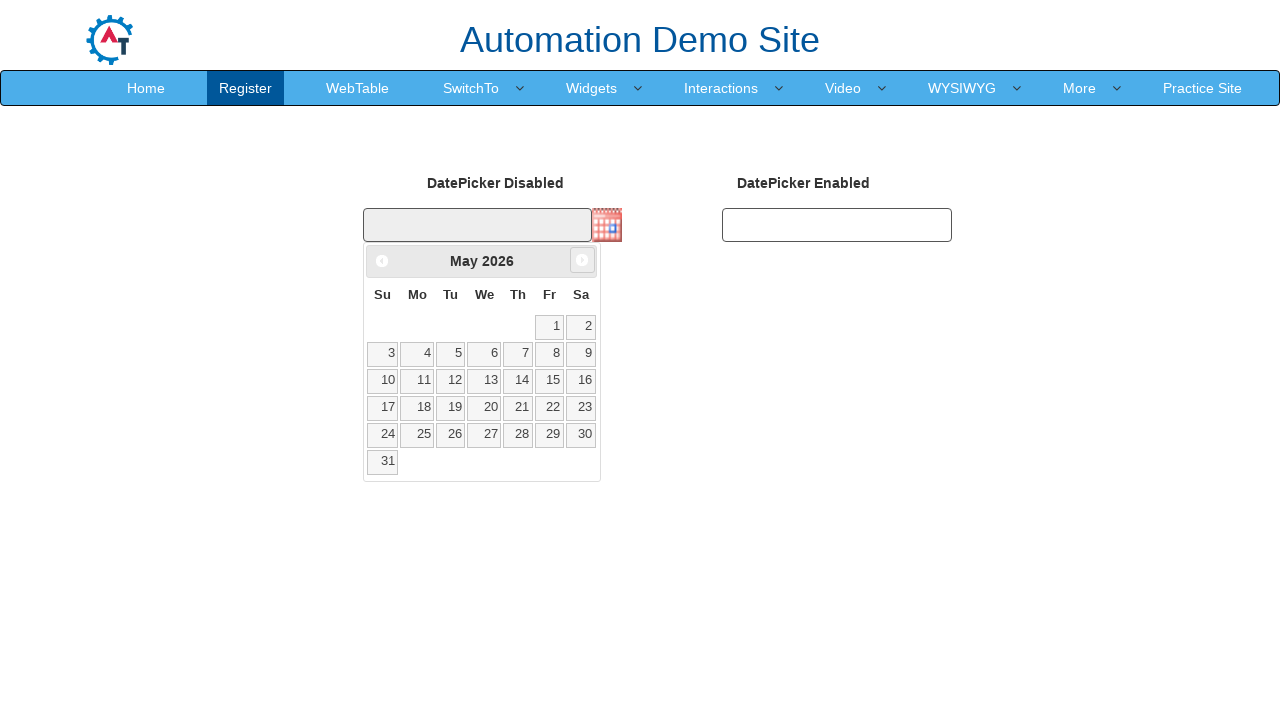

Waited for calendar to update (300ms)
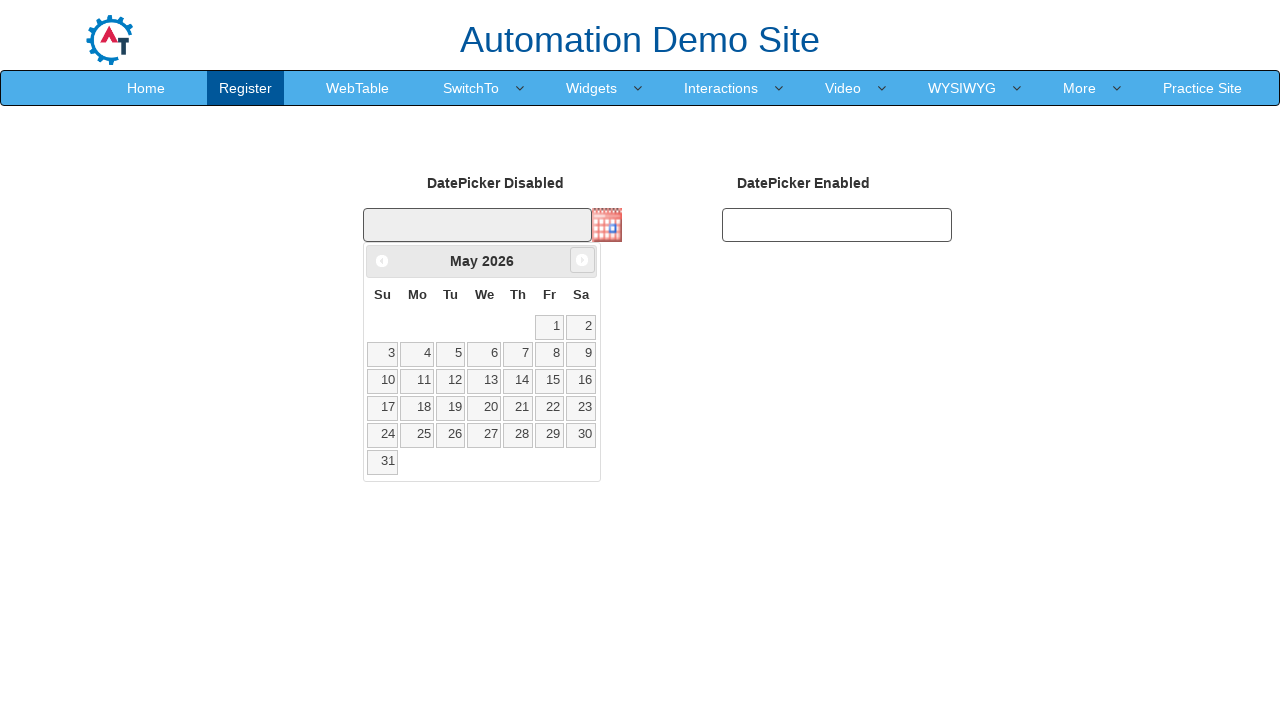

Clicked next month arrow to navigate forward in calendar at (582, 260) on .ui-datepicker .ui-icon-circle-triangle-e
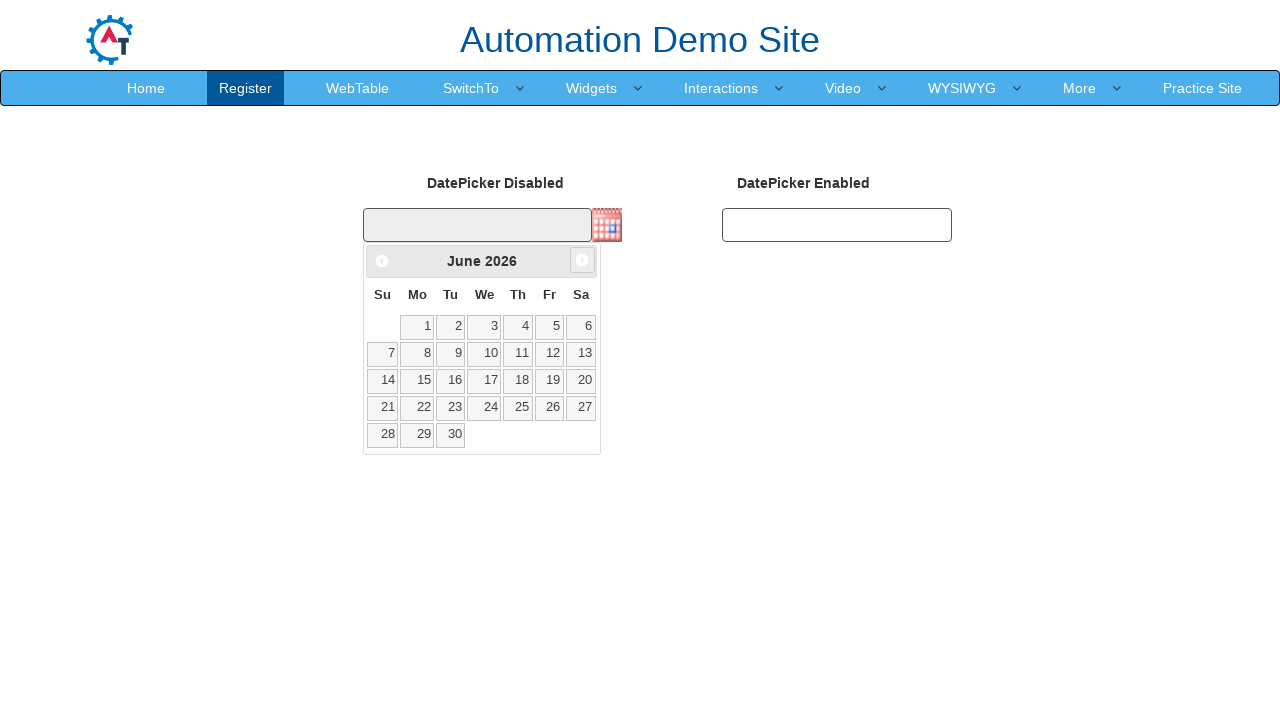

Waited for calendar to update (300ms)
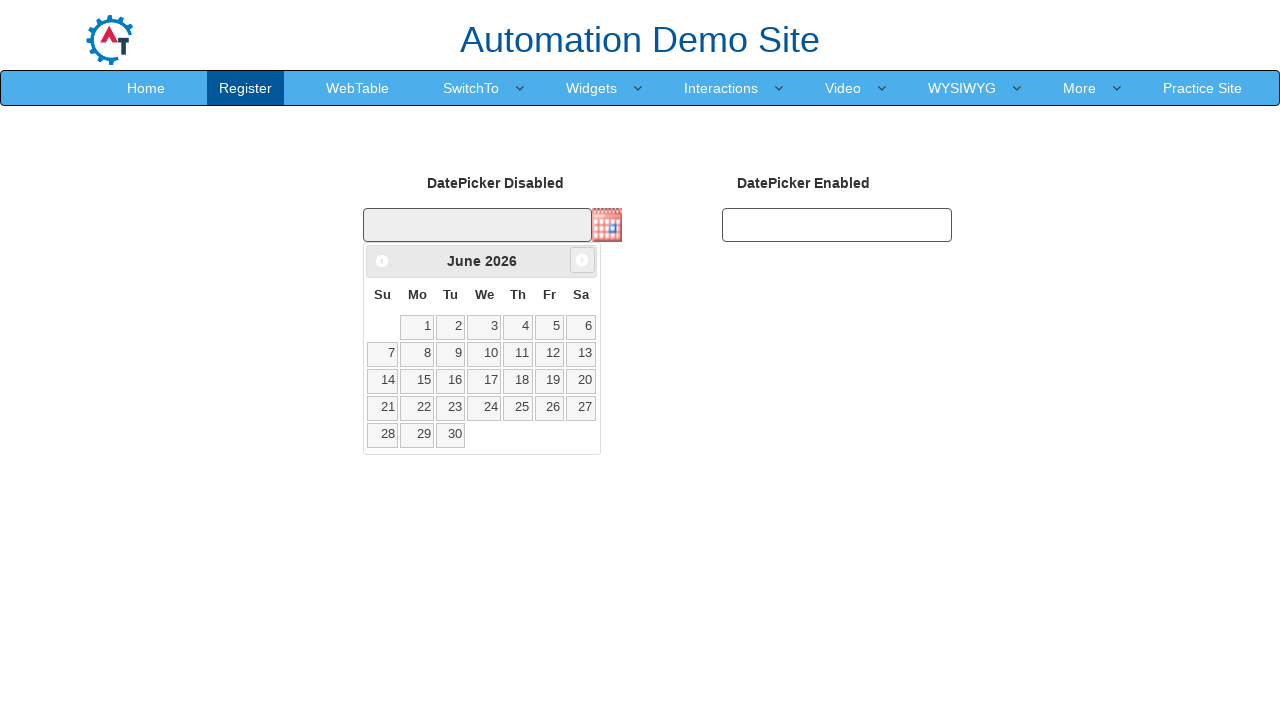

Clicked next month arrow to navigate forward in calendar at (582, 260) on .ui-datepicker .ui-icon-circle-triangle-e
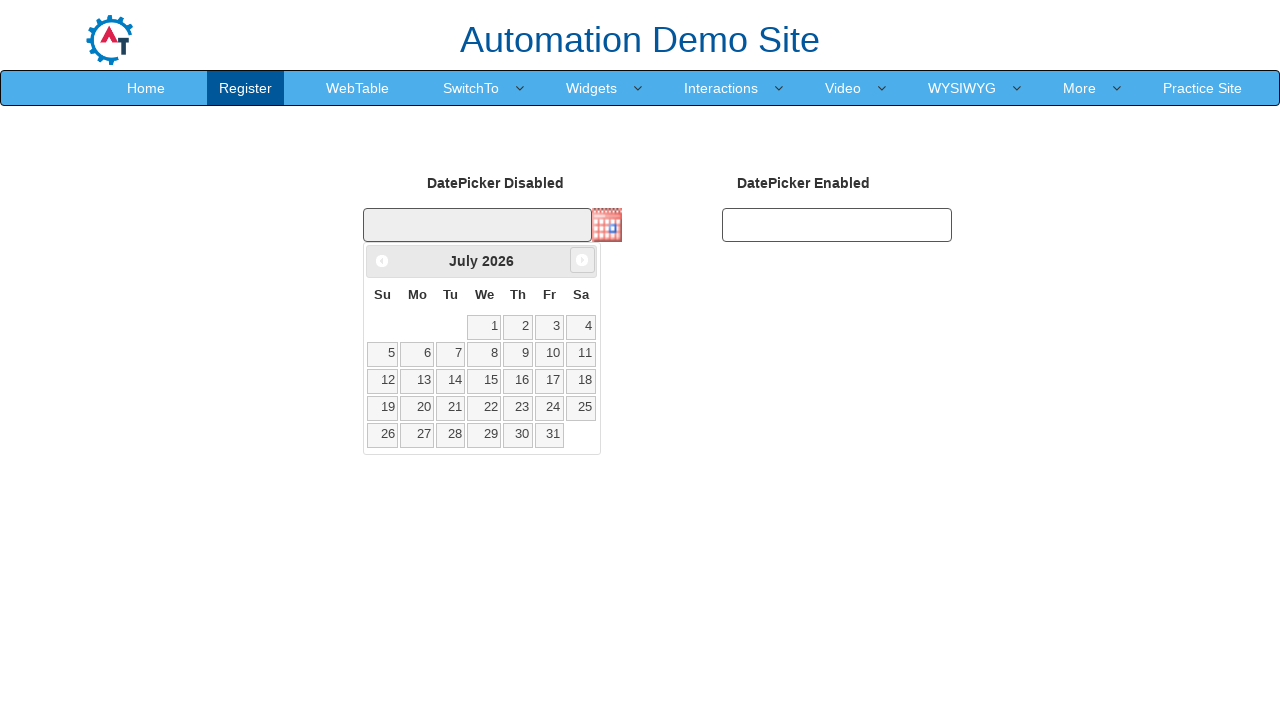

Waited for calendar to update (300ms)
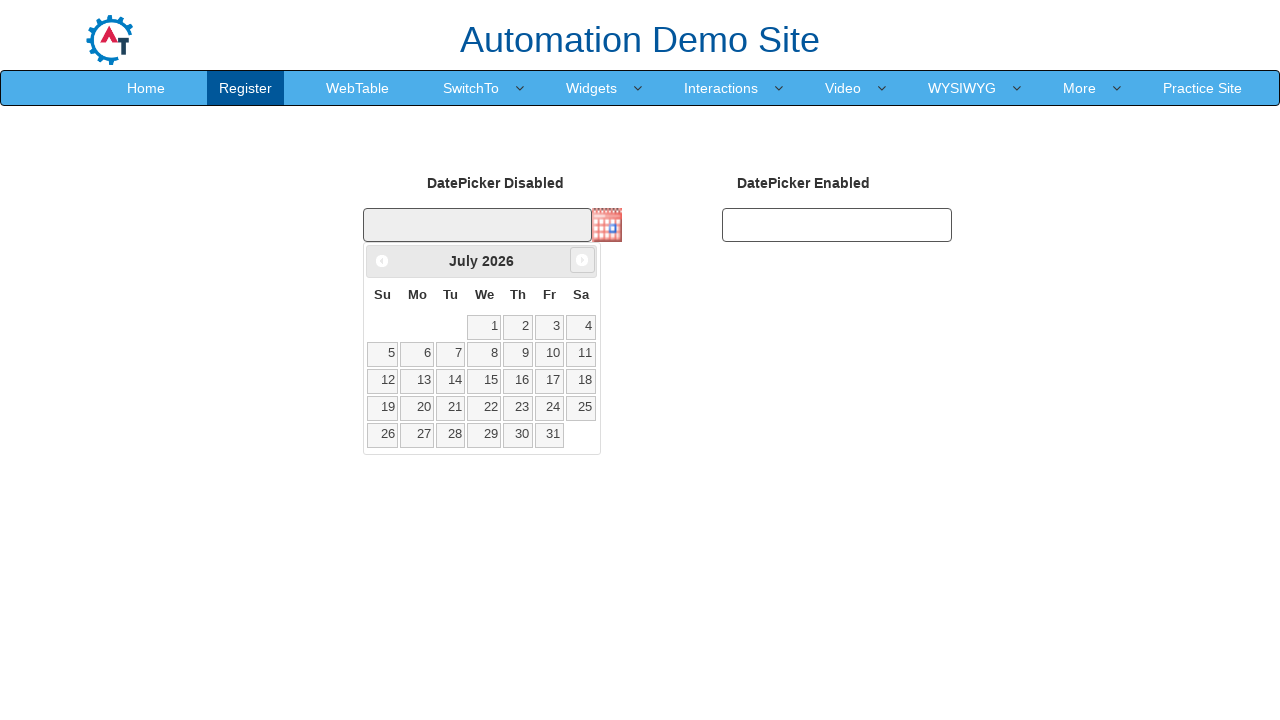

Clicked next month arrow to navigate forward in calendar at (582, 260) on .ui-datepicker .ui-icon-circle-triangle-e
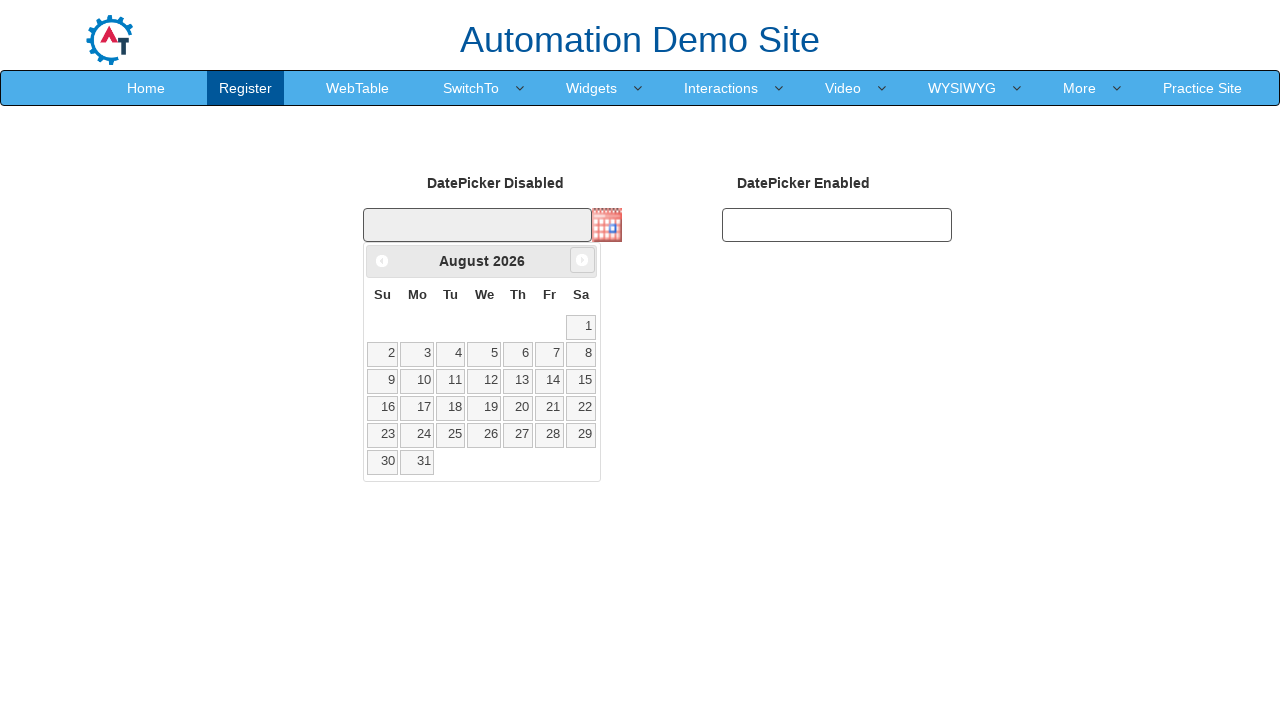

Waited for calendar to update (300ms)
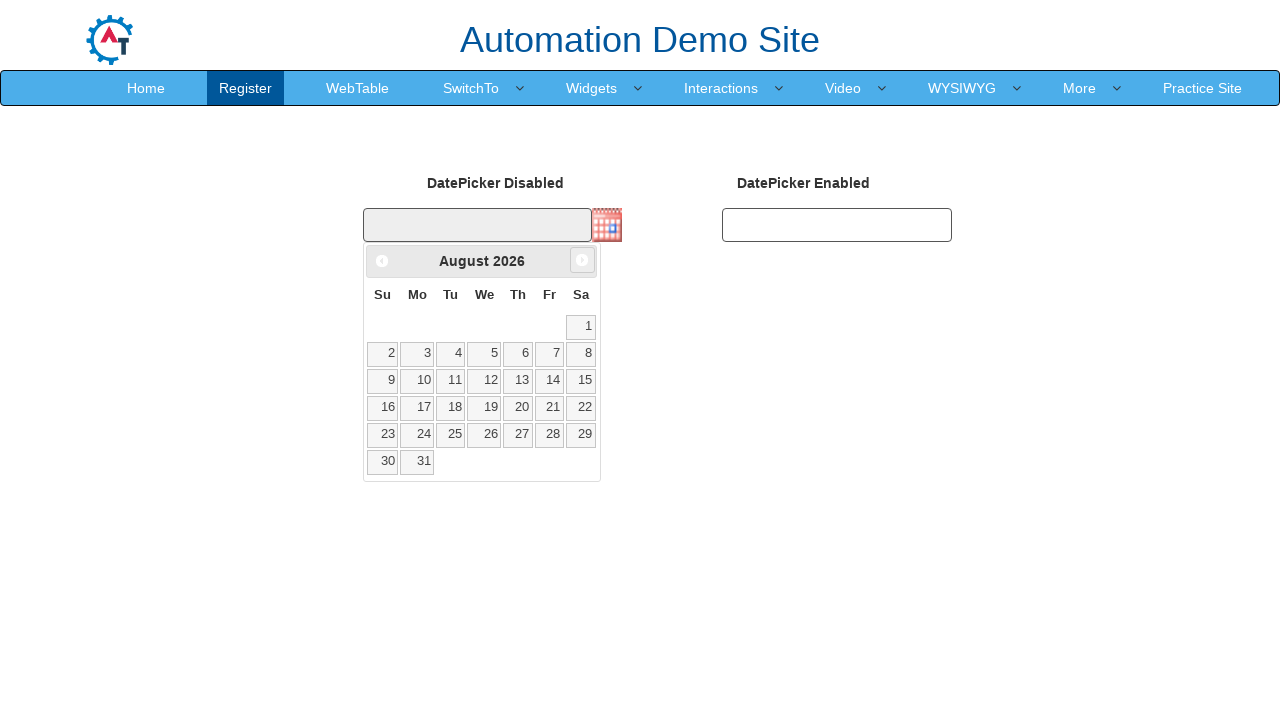

Clicked next month arrow to navigate forward in calendar at (582, 260) on .ui-datepicker .ui-icon-circle-triangle-e
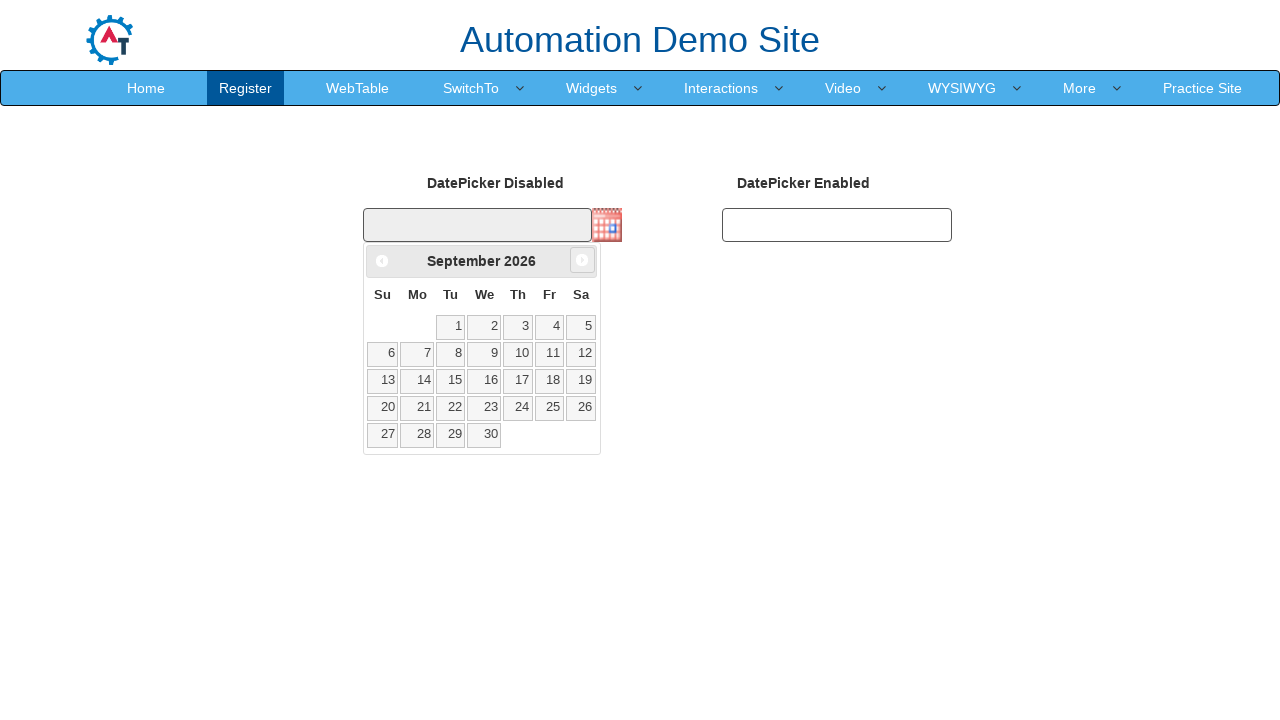

Waited for calendar to update (300ms)
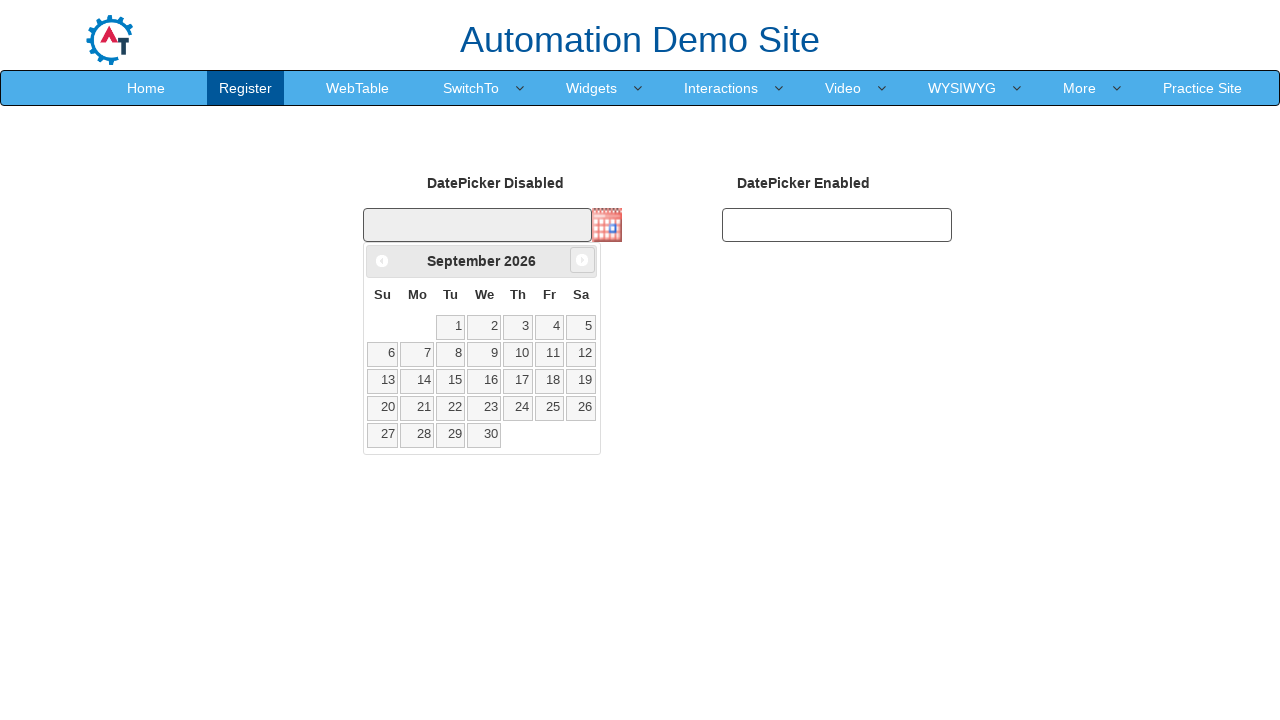

Clicked next month arrow to navigate forward in calendar at (582, 260) on .ui-datepicker .ui-icon-circle-triangle-e
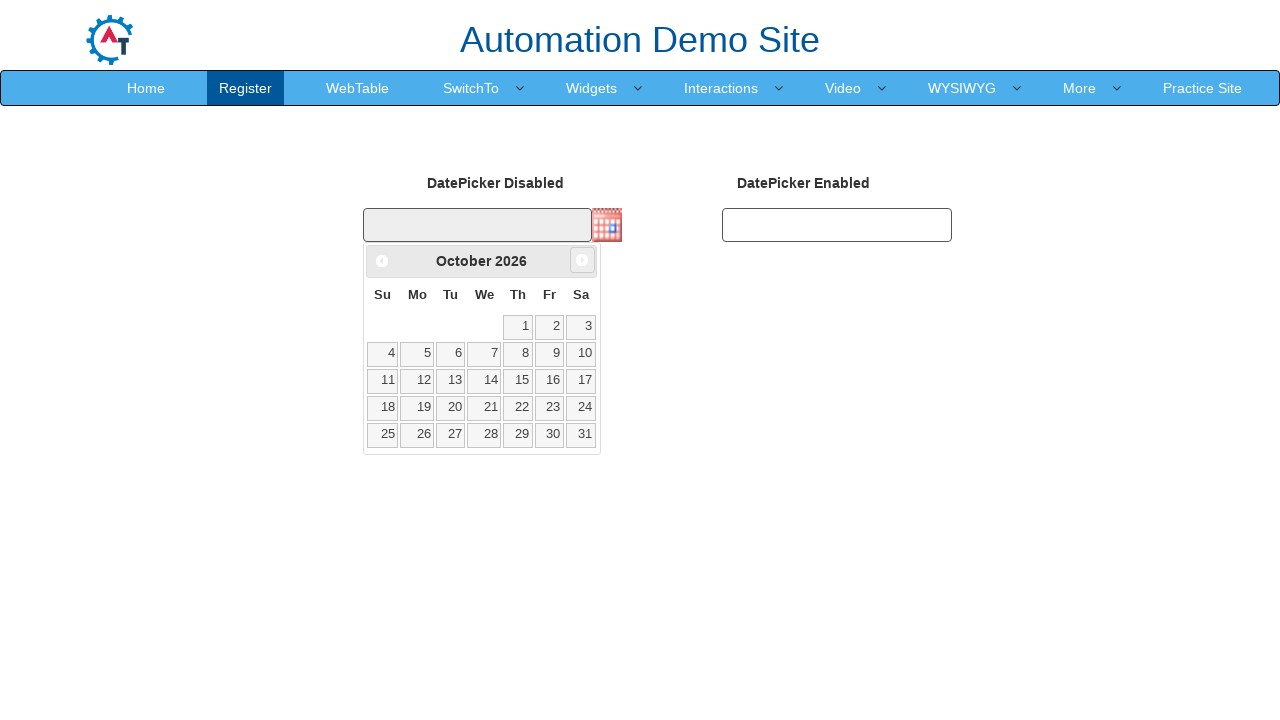

Waited for calendar to update (300ms)
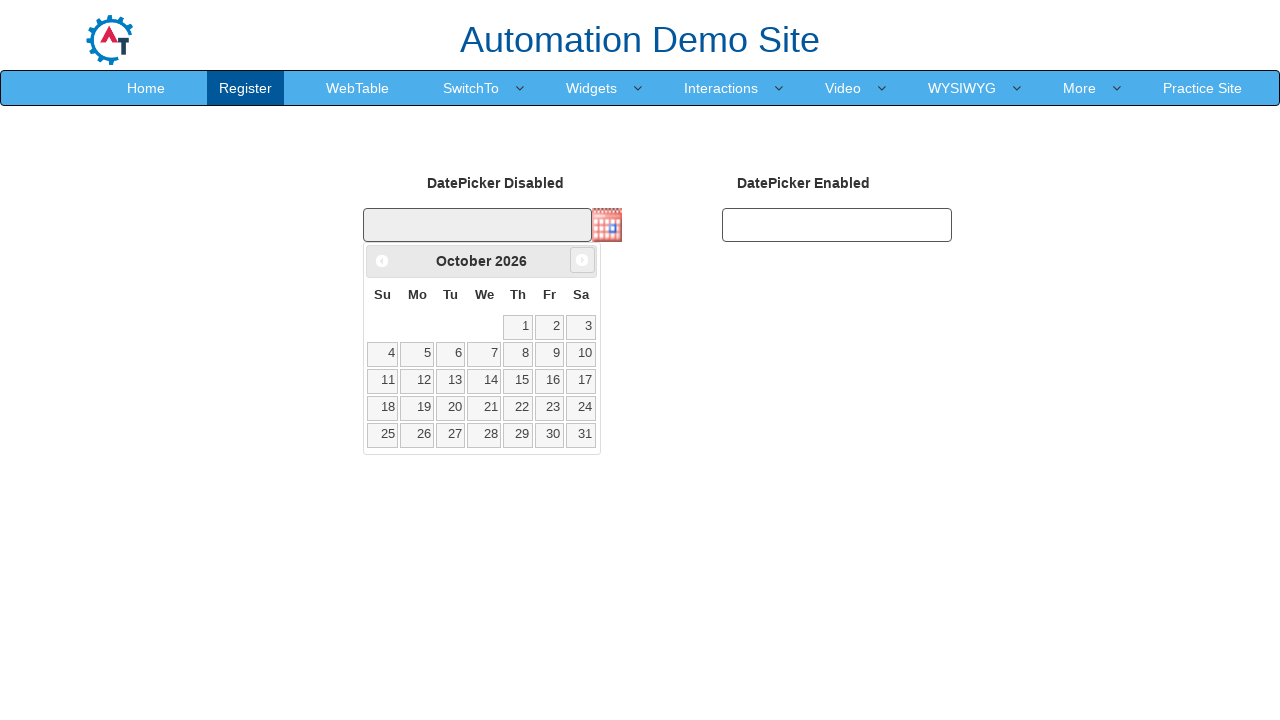

Selected October 25th from the calendar at (383, 435) on xpath=//td[@data-handler='selectDay']//a[text()='25']
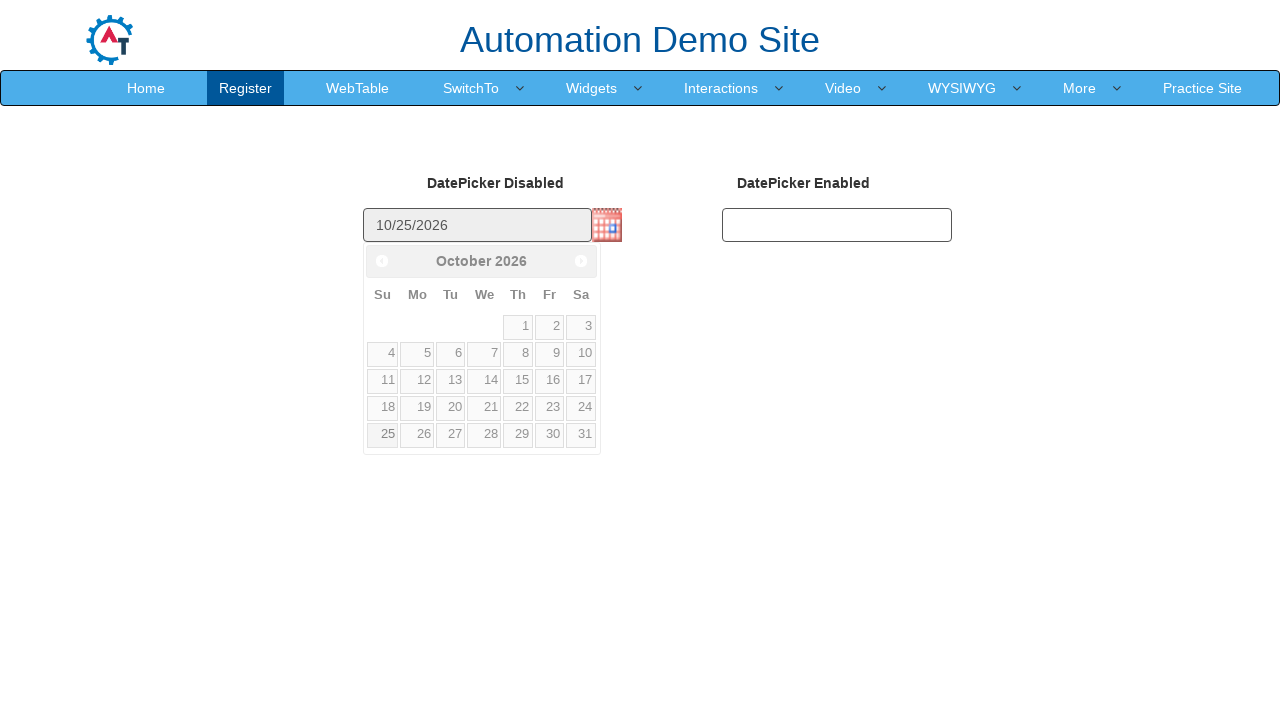

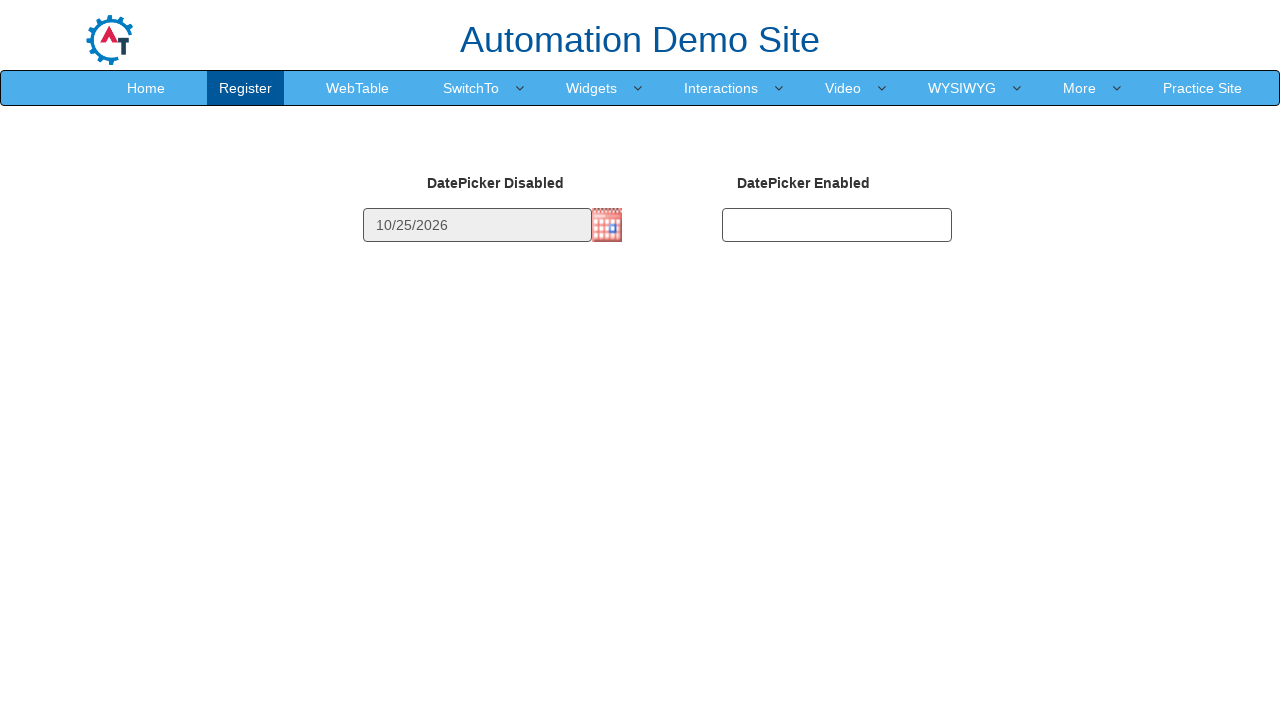